Tests that the company logo is displayed on the homepage by checking the visibility of the logo image element

Starting URL: https://www.ozdiyarbakir.com.tr/

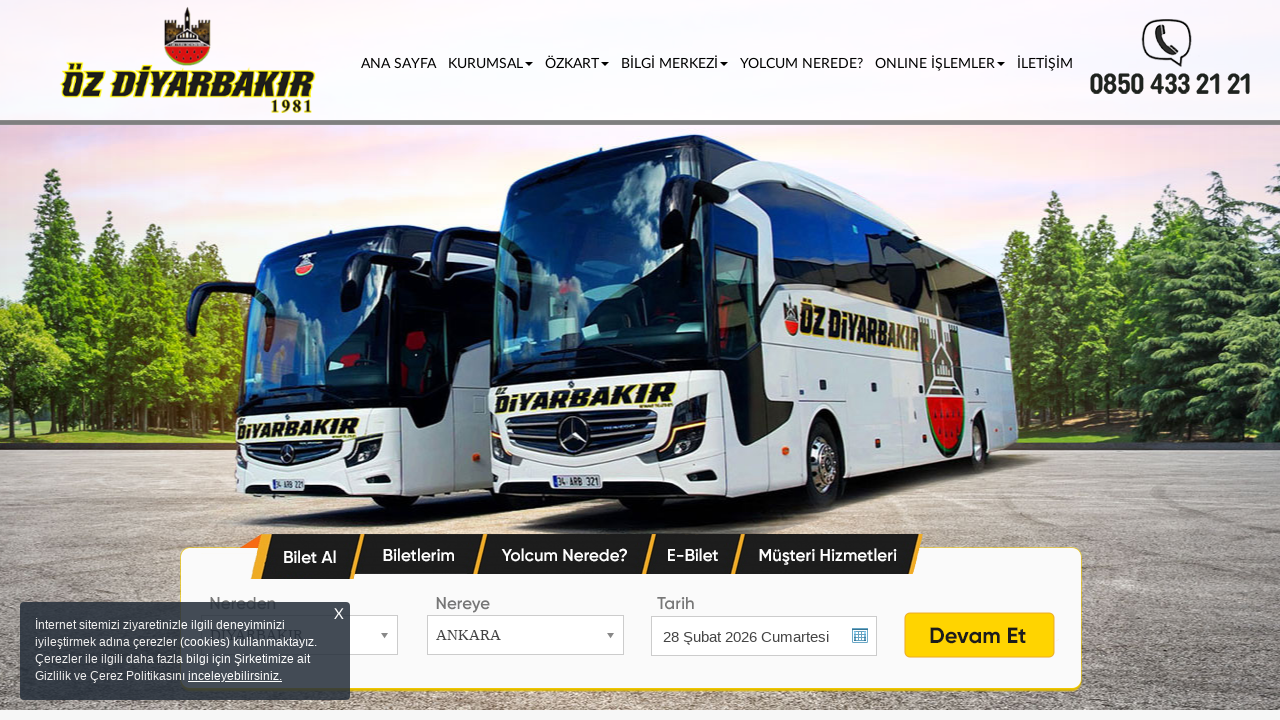

Logo element became visible on the homepage
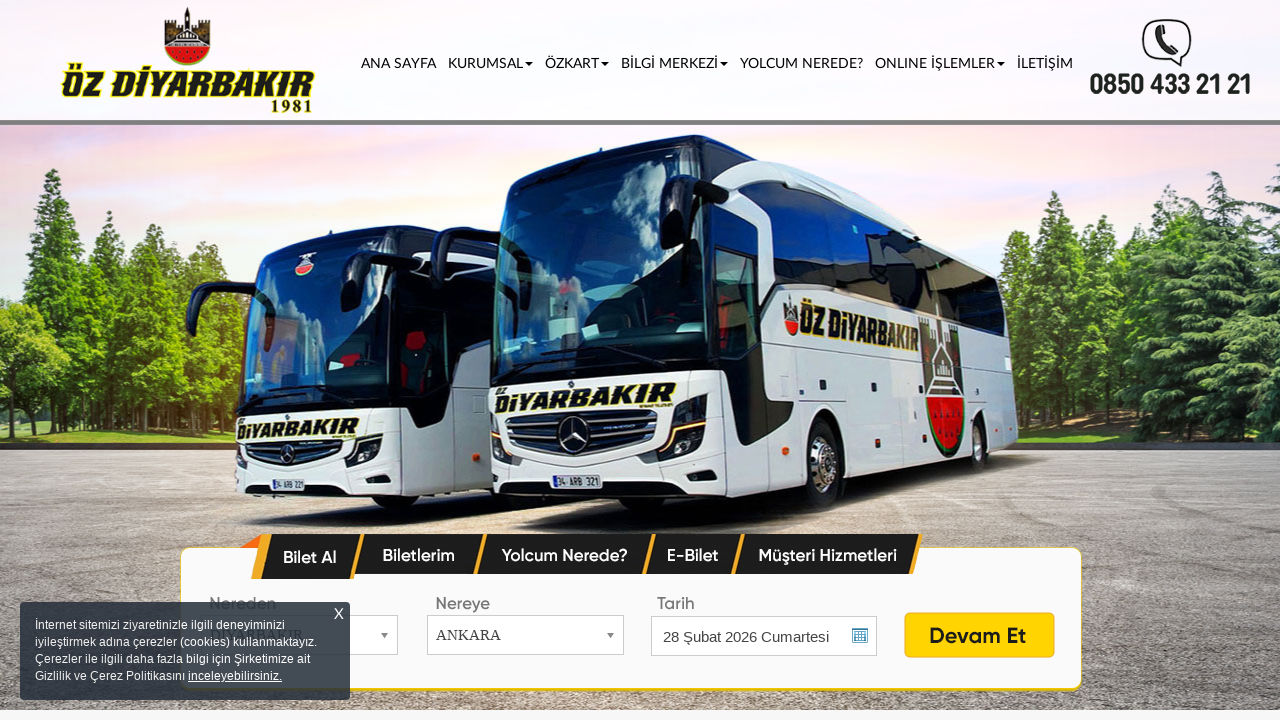

Verified that the company logo is displayed on the homepage
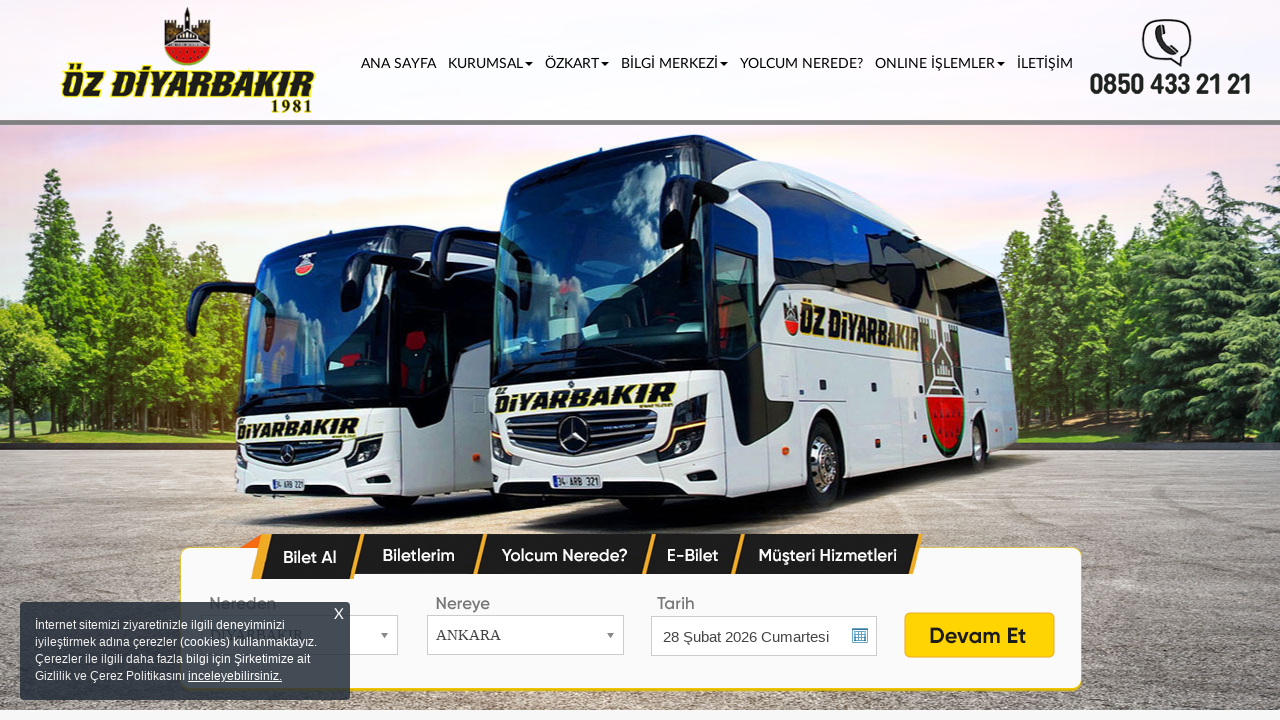

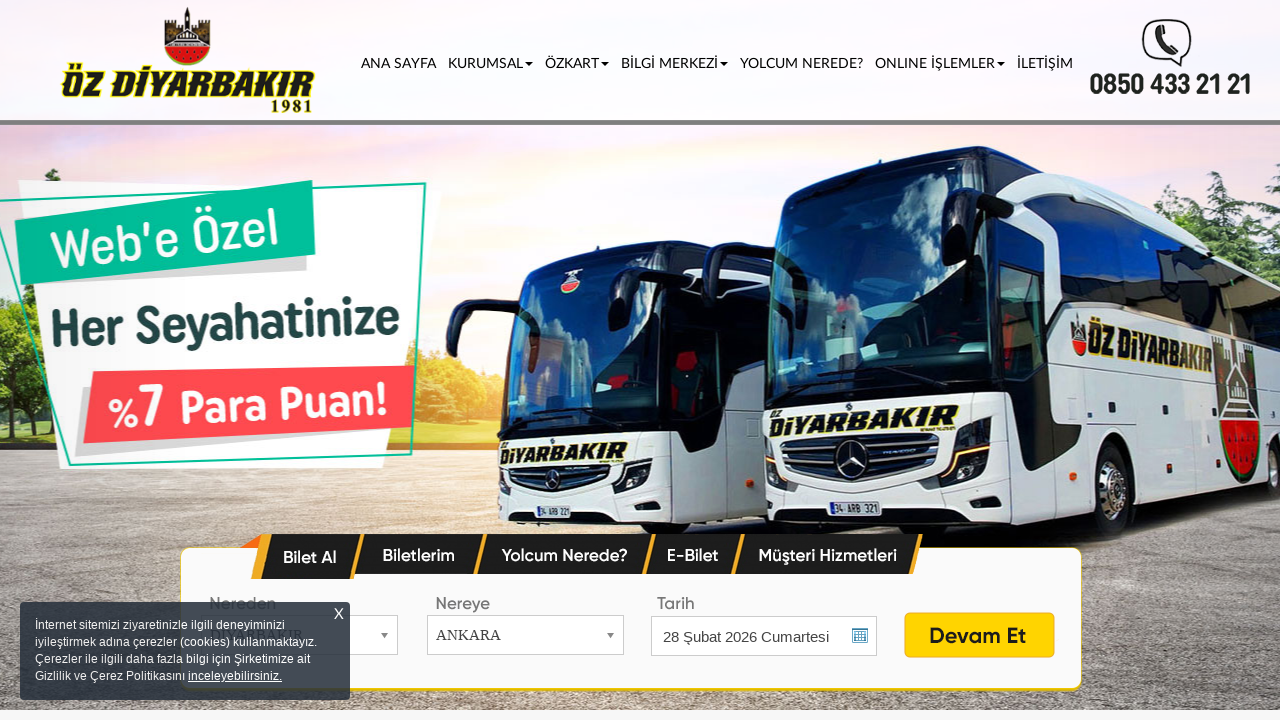